Tests Vue.js dropdown by selecting different options and verifying the selected text is displayed

Starting URL: https://mikerodham.github.io/vue-dropdowns/

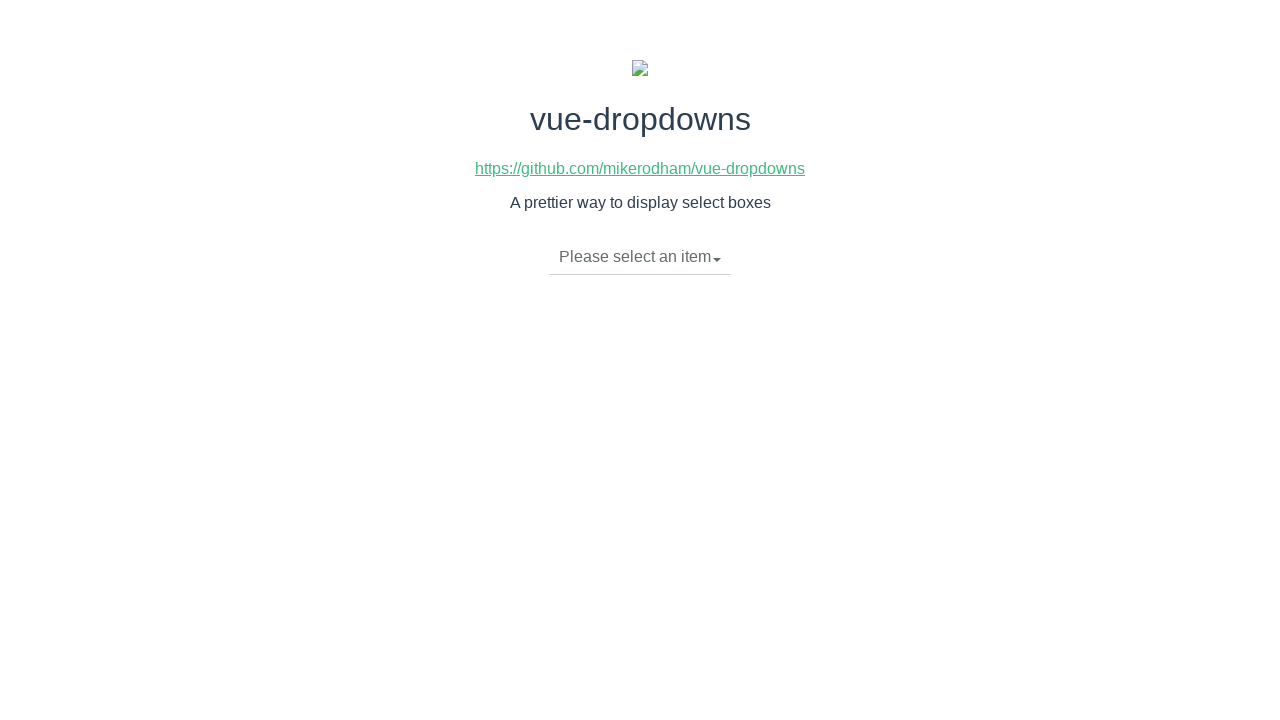

Clicked dropdown toggle to open menu at (640, 257) on li.dropdown-toggle
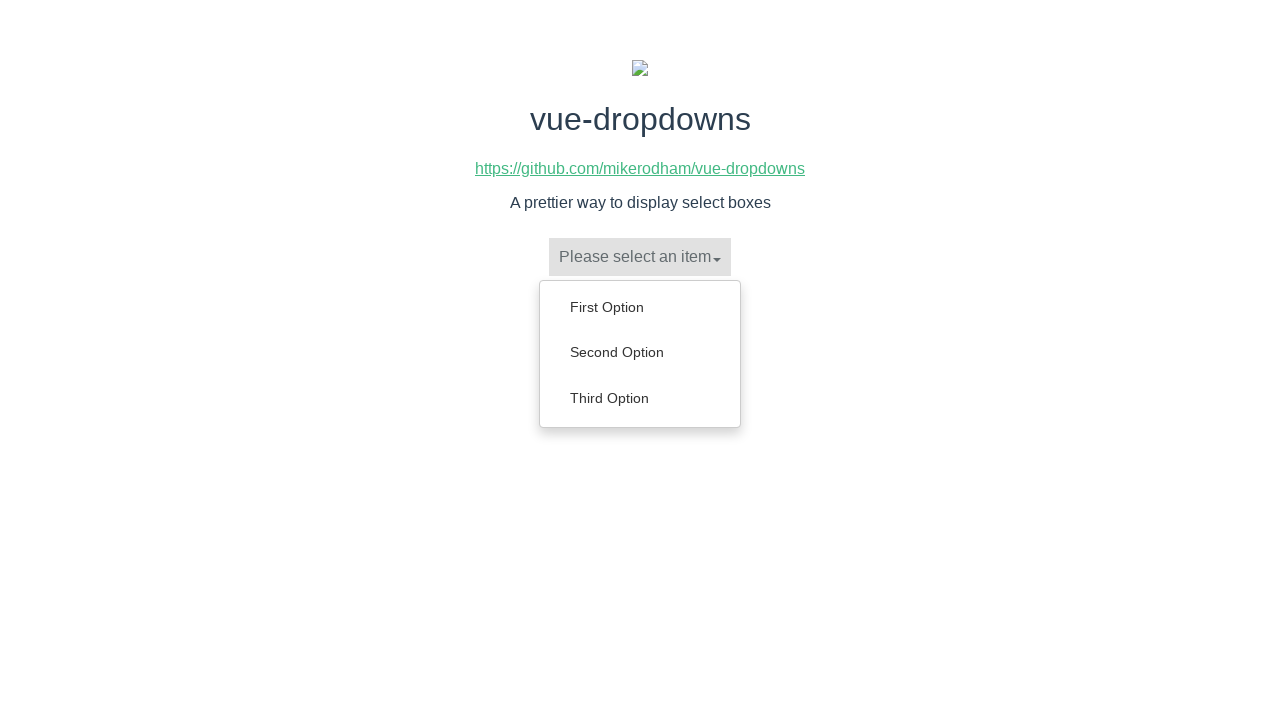

Dropdown menu appeared with options
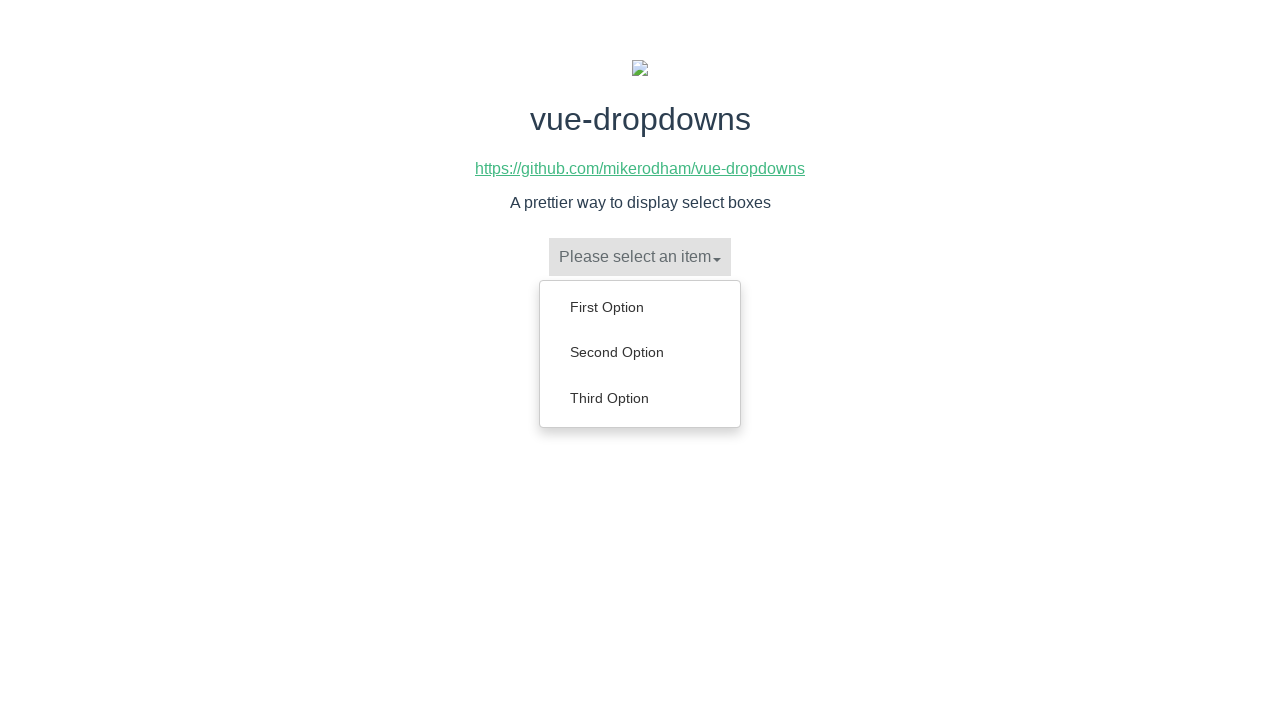

Selected 'Second Option' from dropdown at (640, 352) on xpath=//ul[@class='dropdown-menu']//a >> internal:has-text="Second Option"i
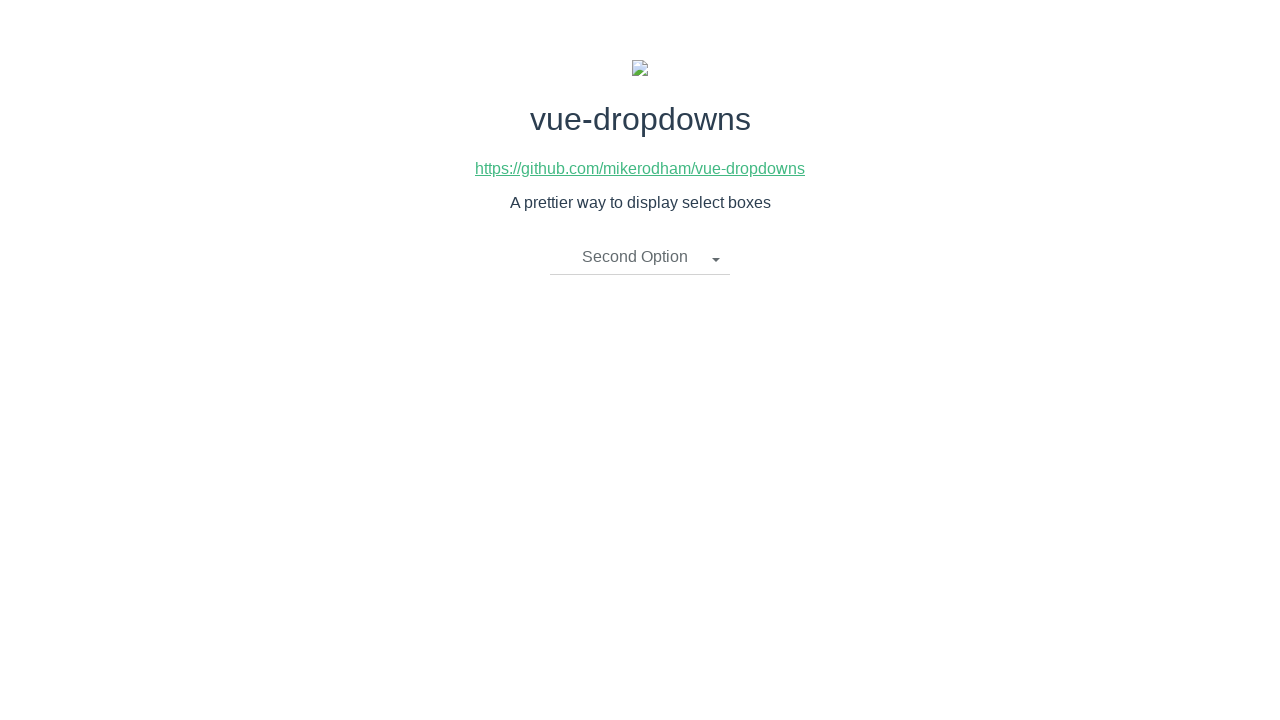

Verified 'Second Option' is displayed as selected text
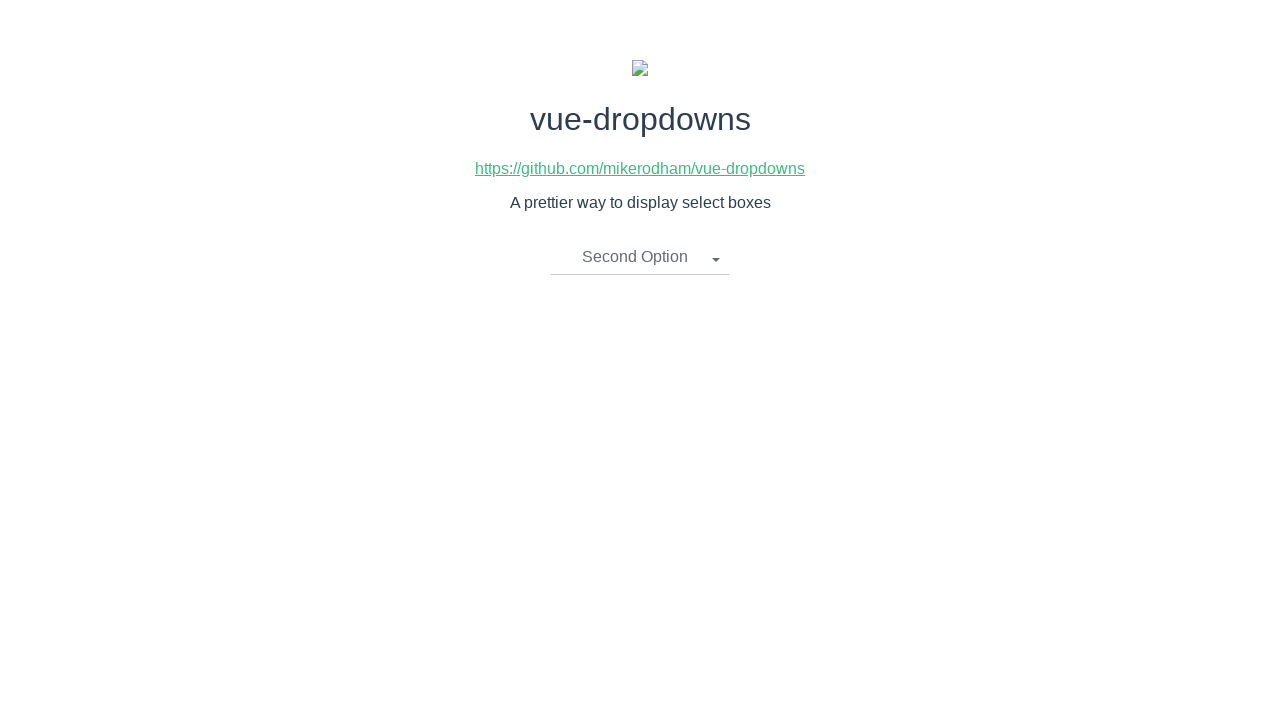

Waited 5 seconds
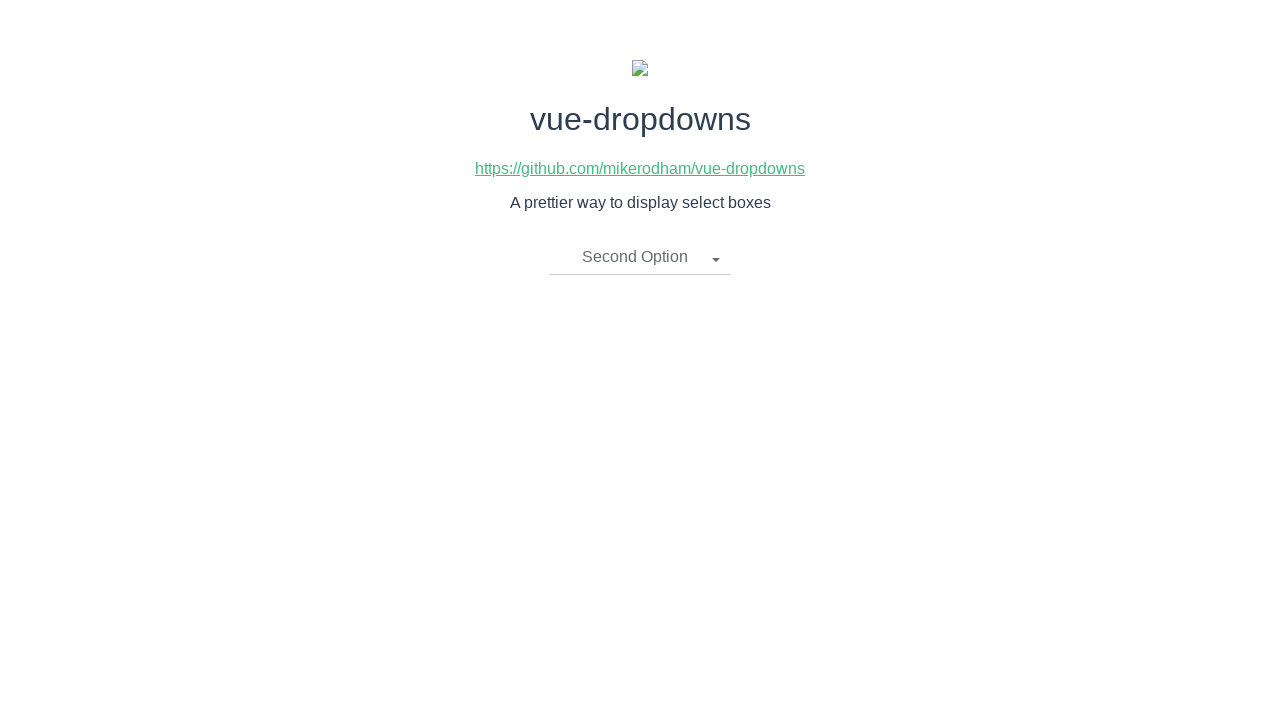

Clicked dropdown toggle to open menu again at (640, 257) on li.dropdown-toggle
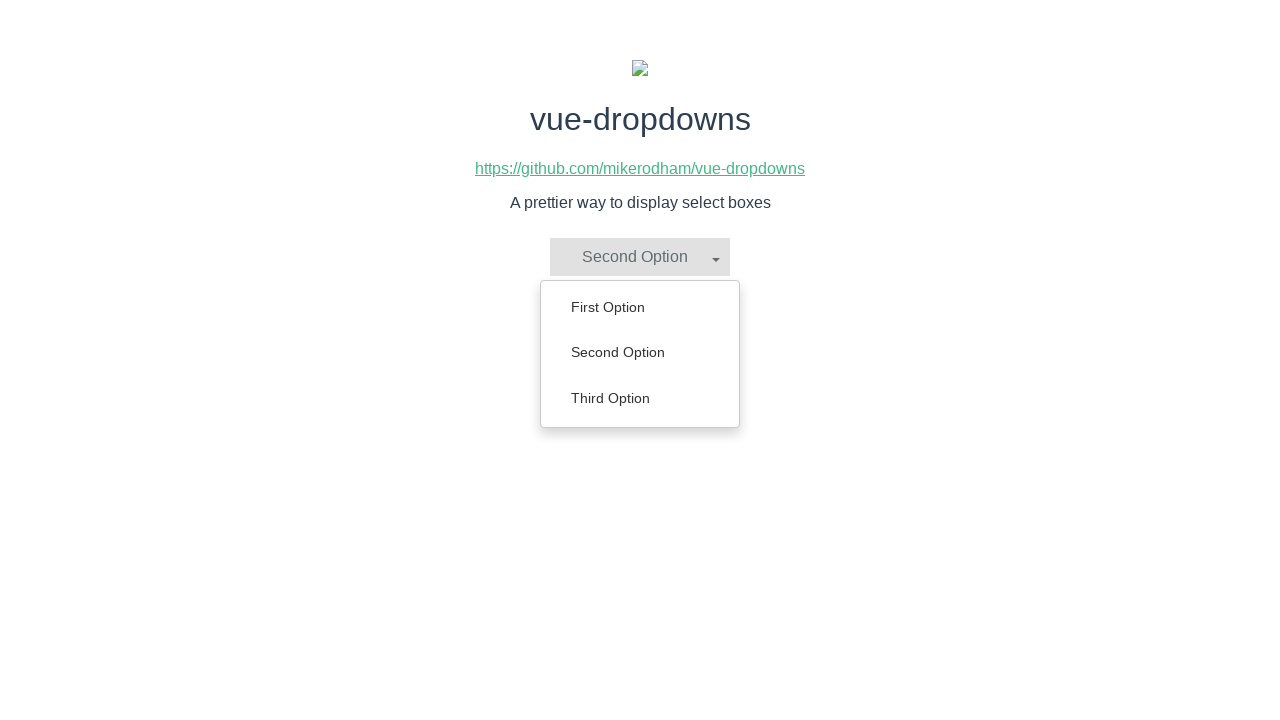

Dropdown menu appeared with options
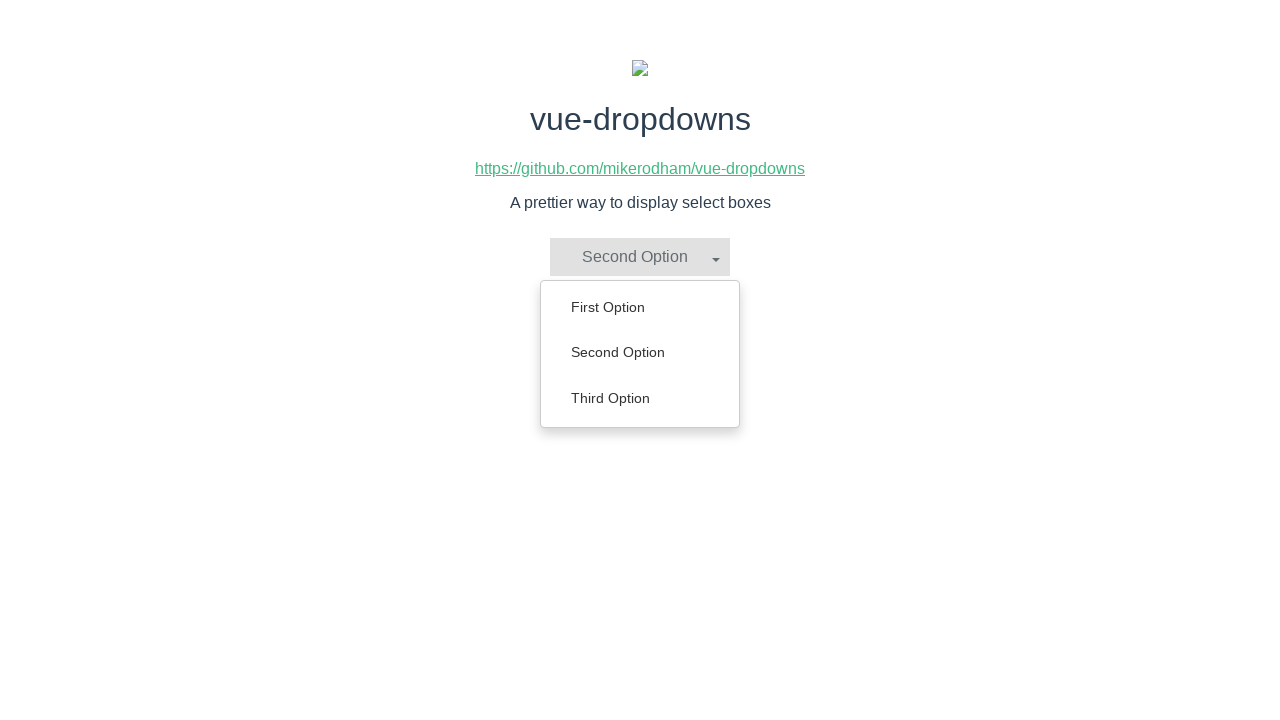

Selected 'Third Option' from dropdown at (640, 398) on xpath=//ul[@class='dropdown-menu']//a >> internal:has-text="Third Option"i
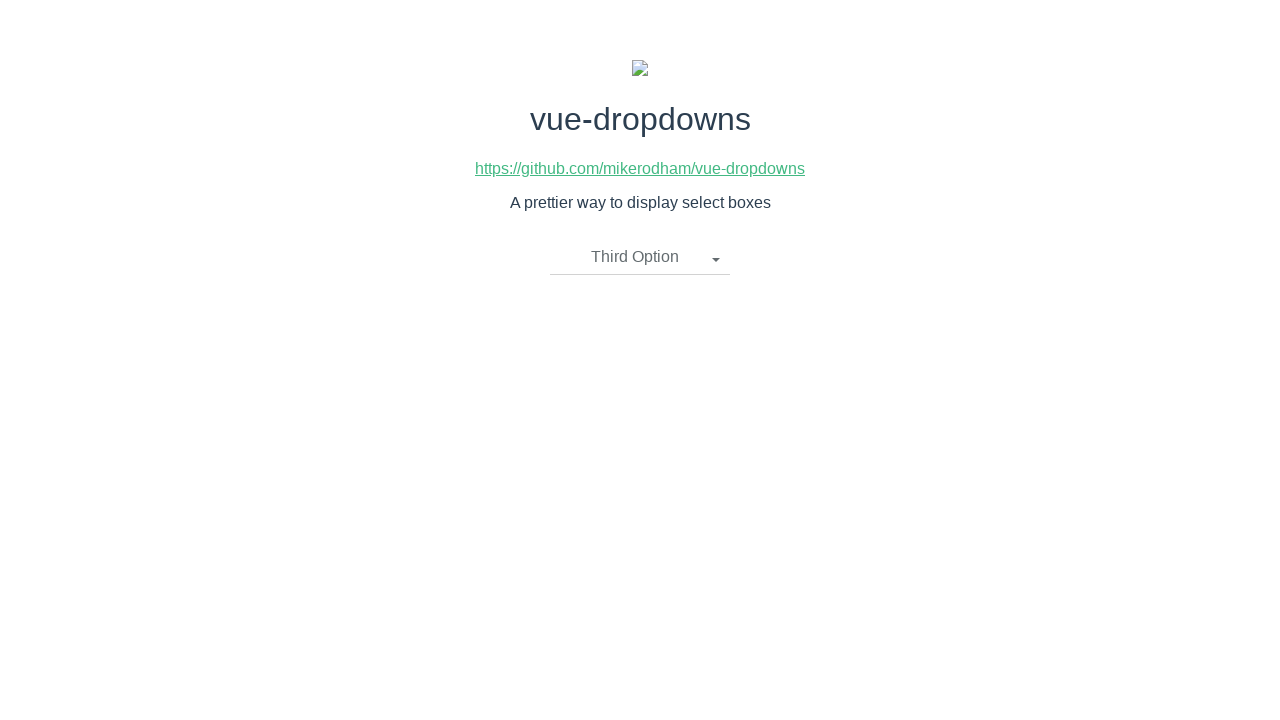

Verified 'Third Option' is displayed as selected text
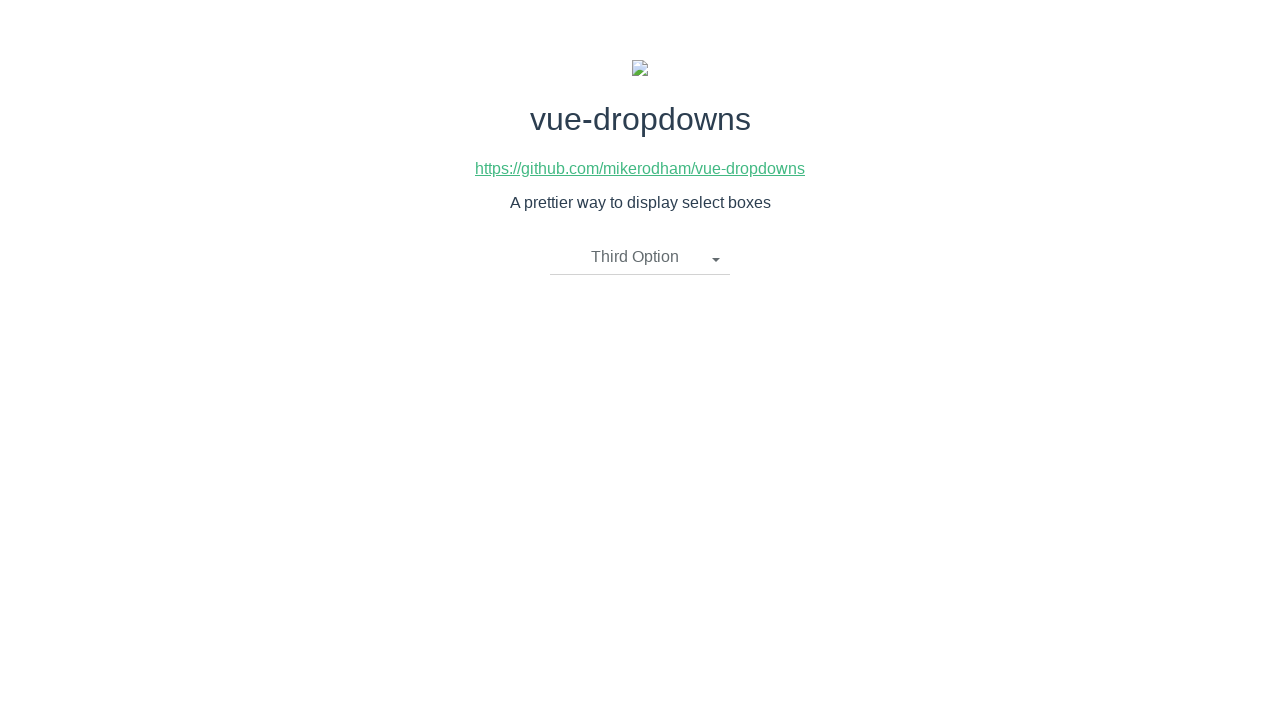

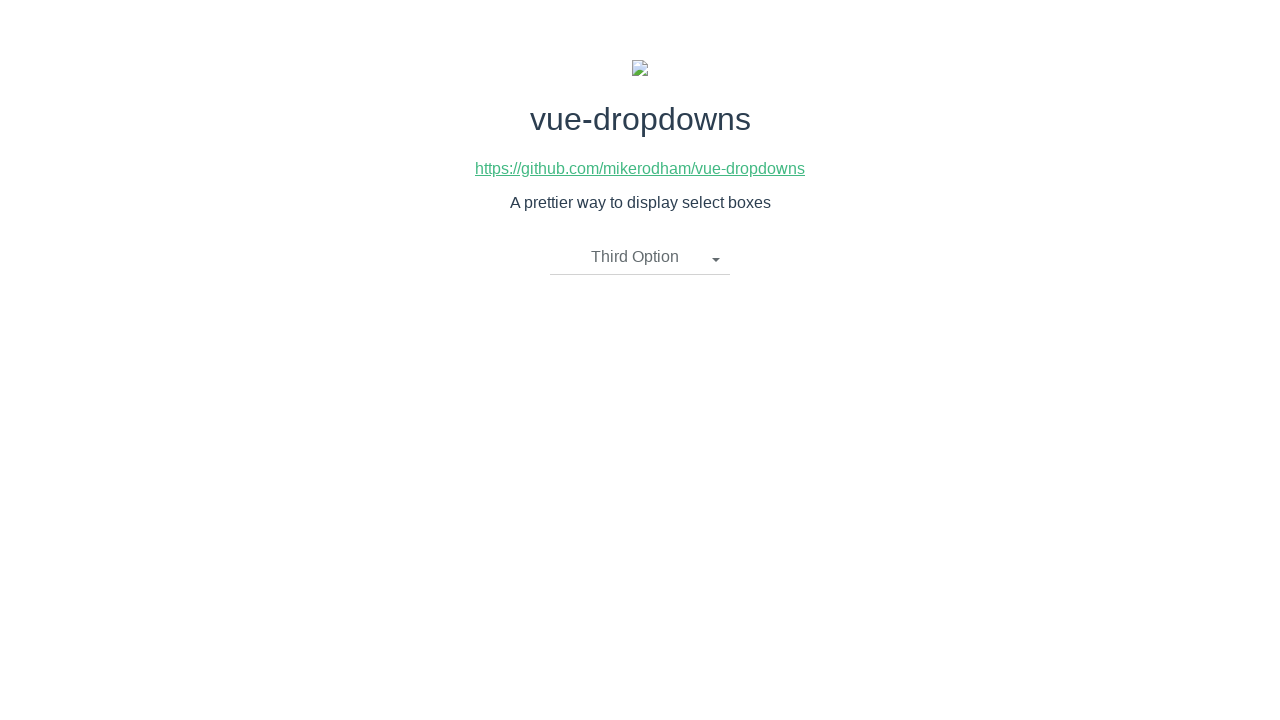